Tests iframe functionality by switching between two frames and verifying content within each frame

Starting URL: https://demoqa.com/

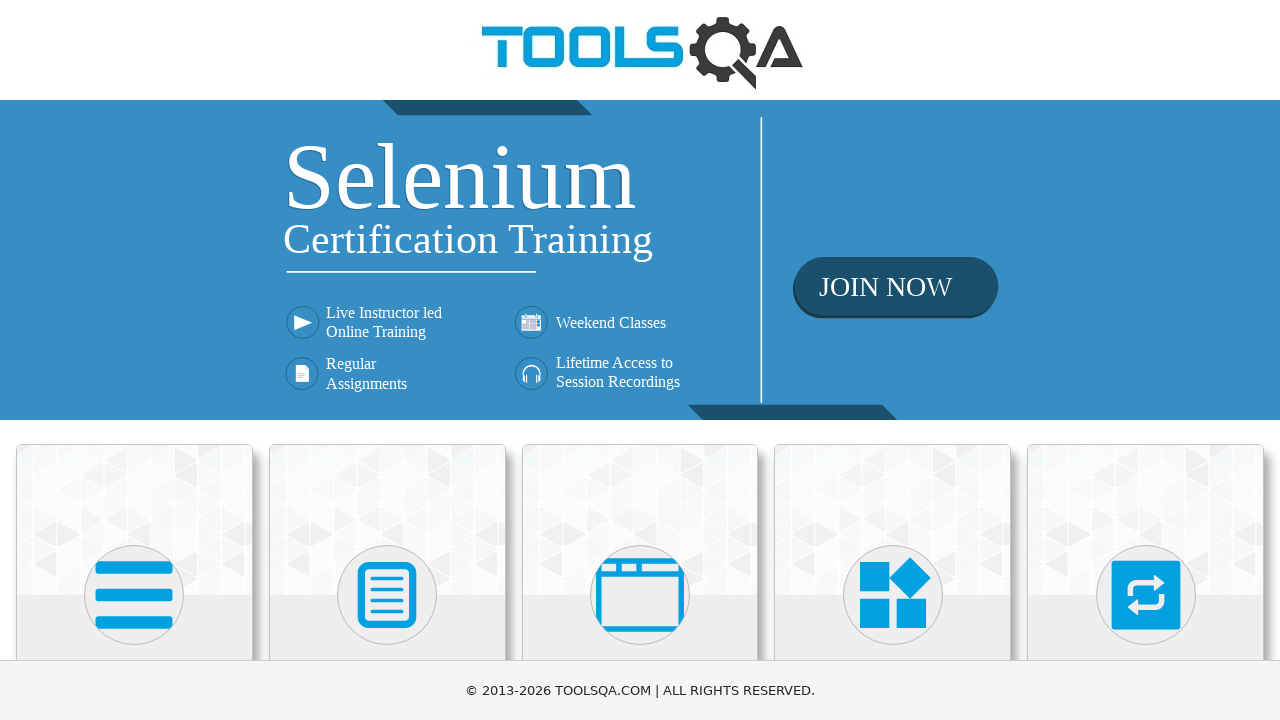

Clicked on 'Alerts, Frame & Windows' card at (640, 360) on text=Alerts, Frame & Windows
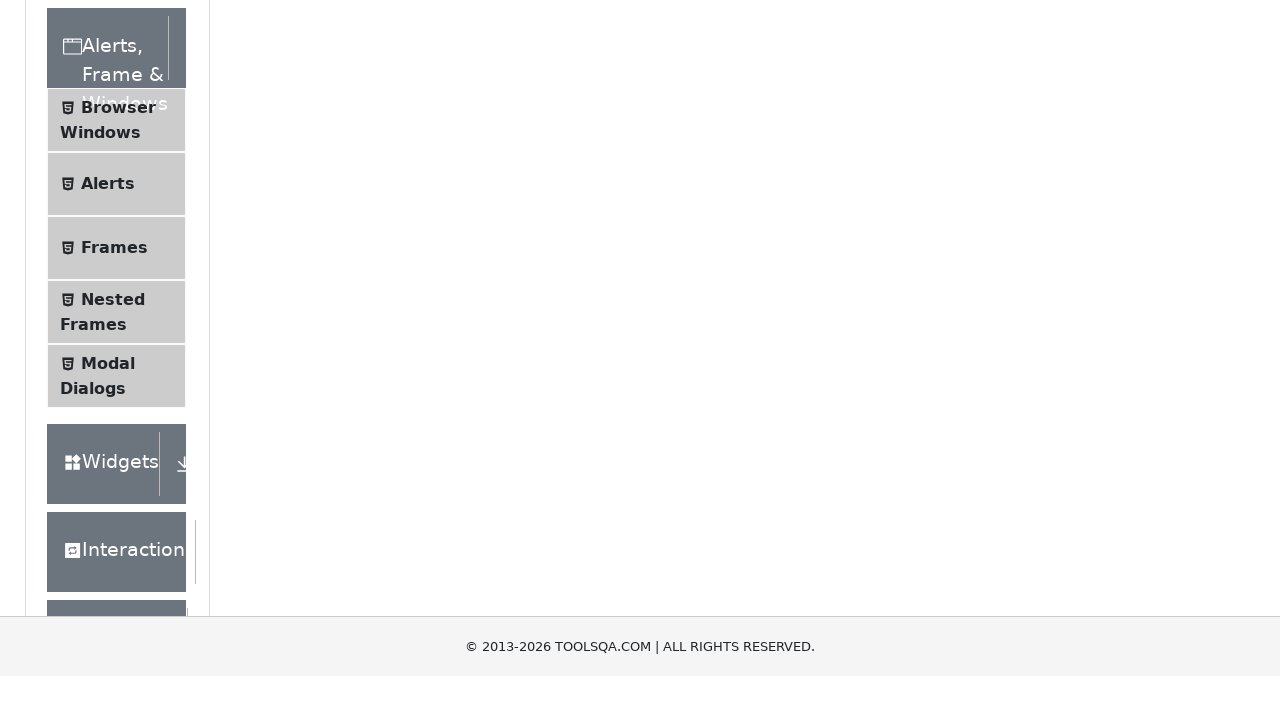

Clicked on 'Frames' menu item at (114, 565) on text=Frames
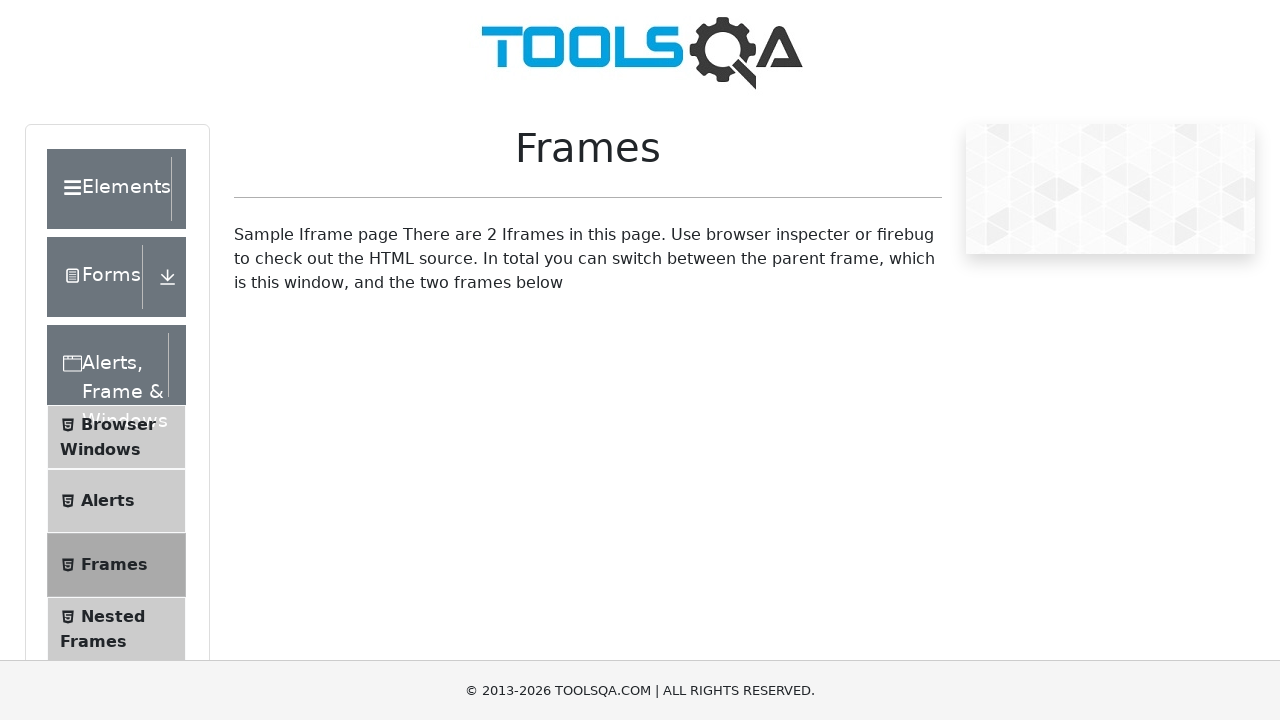

Located frame1 element
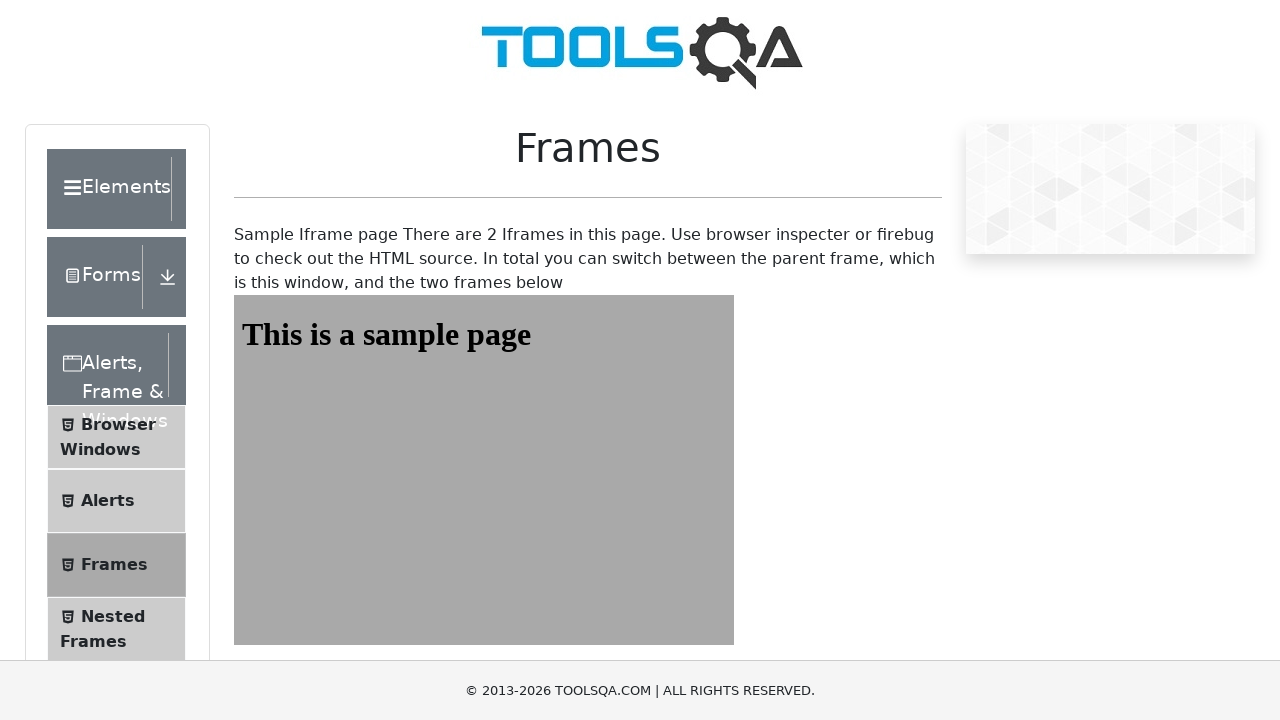

Verified content in frame1 - sampleHeading element loaded
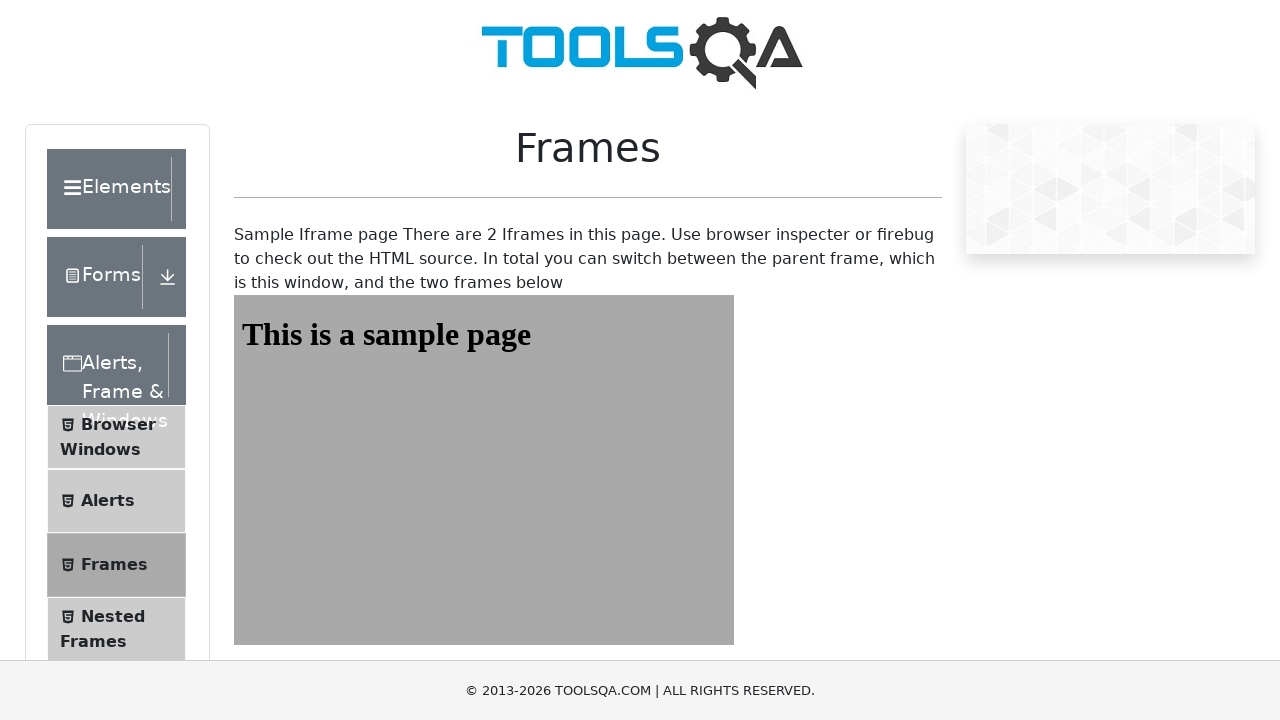

Located frame2 element
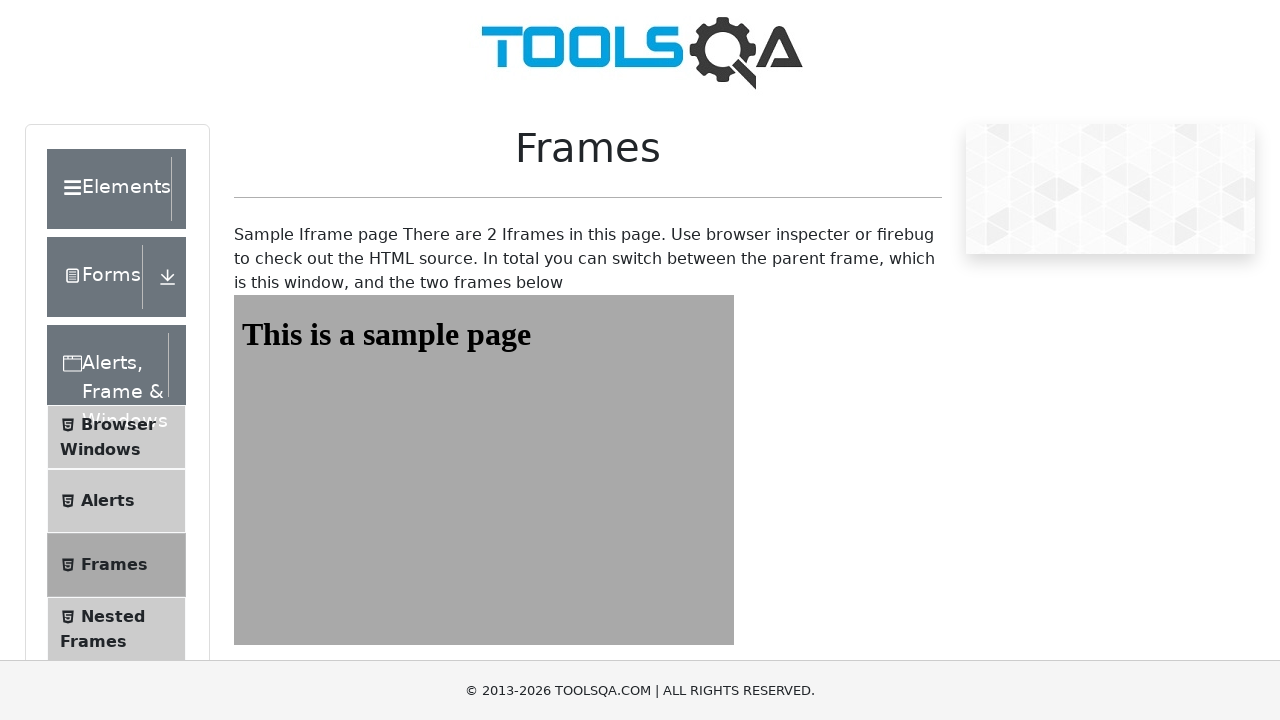

Verified content in frame2 - sampleHeading element loaded
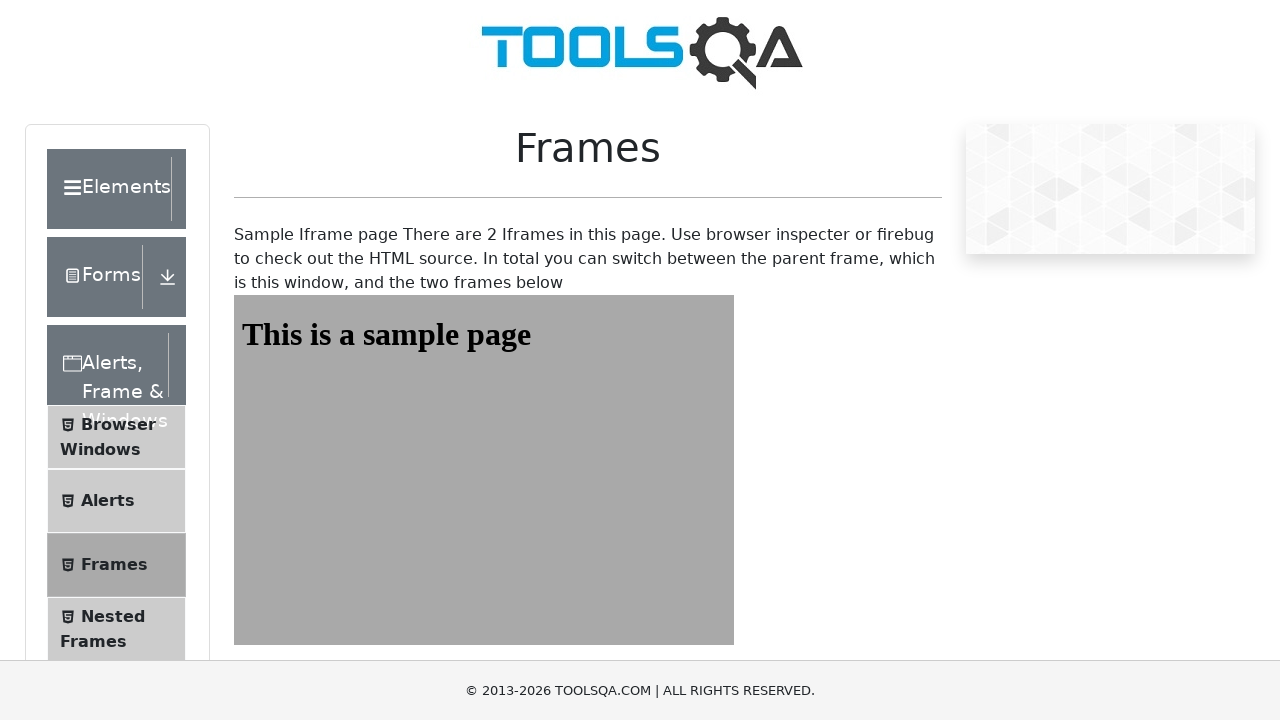

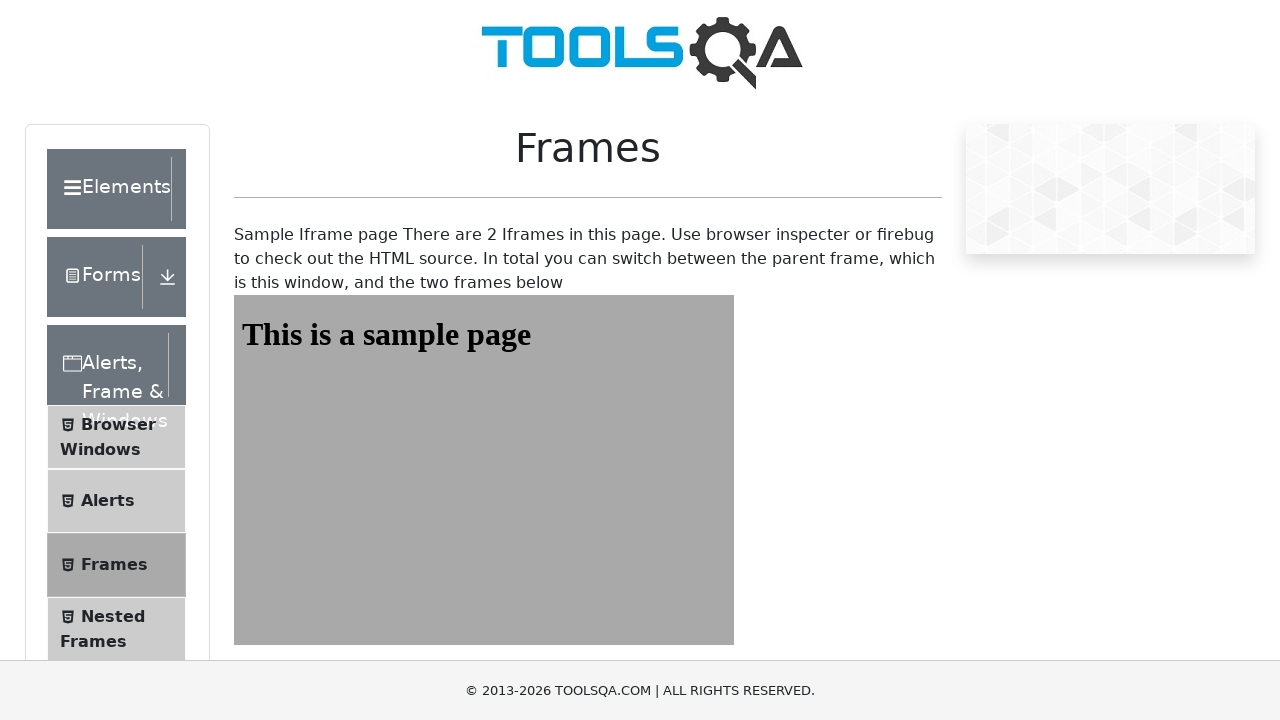